Opens the Best Buy homepage and maximizes the browser window

Starting URL: https://www.bestbuy.com/

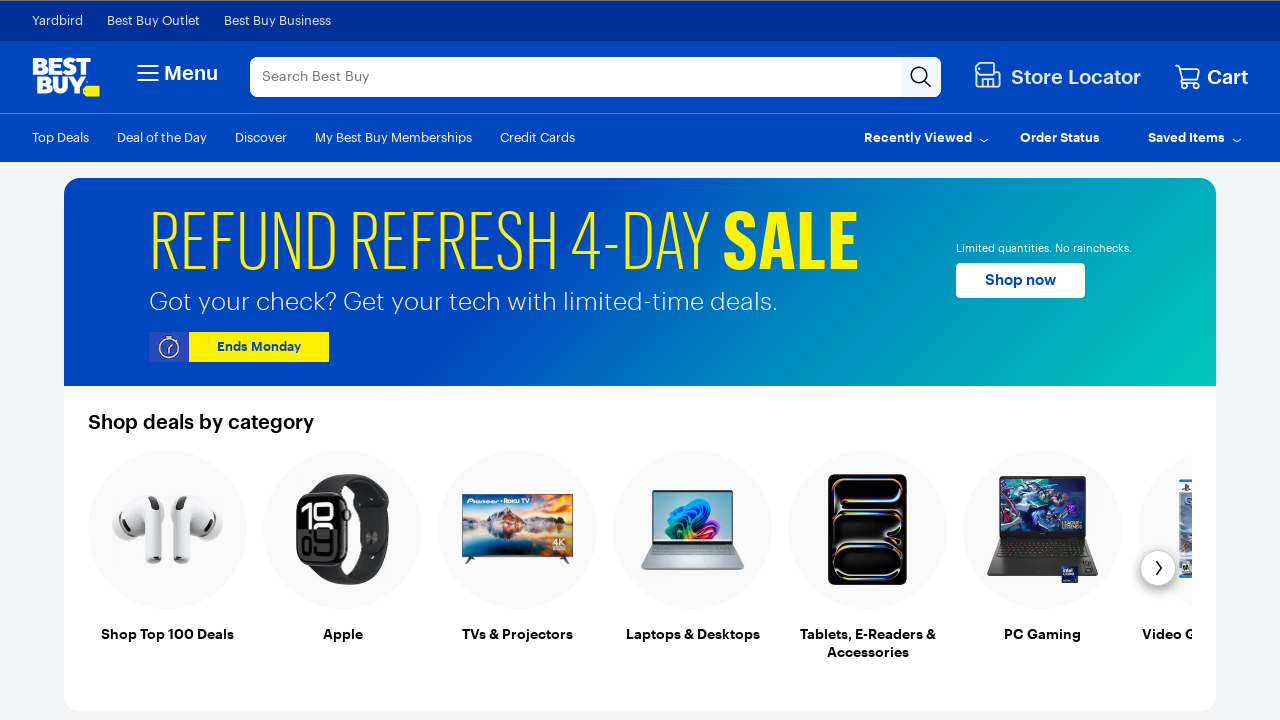

Best Buy homepage loaded - DOM content ready
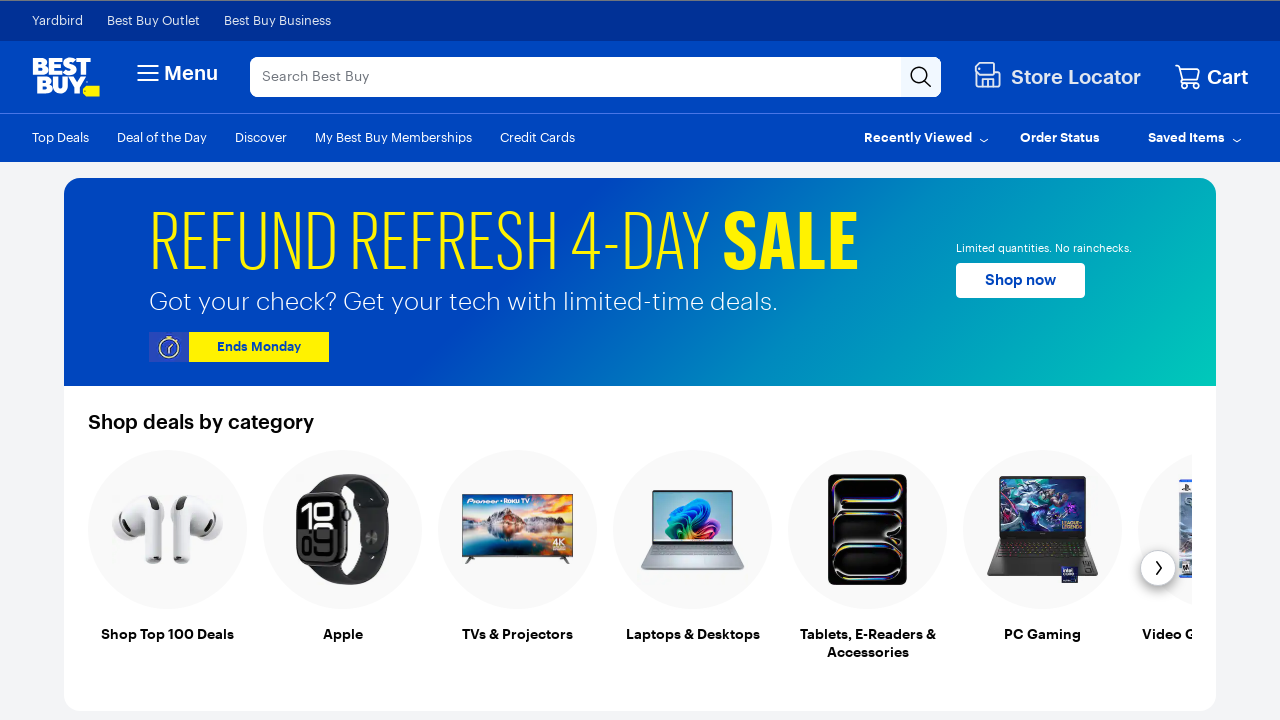

Browser window maximized to 1920x1080
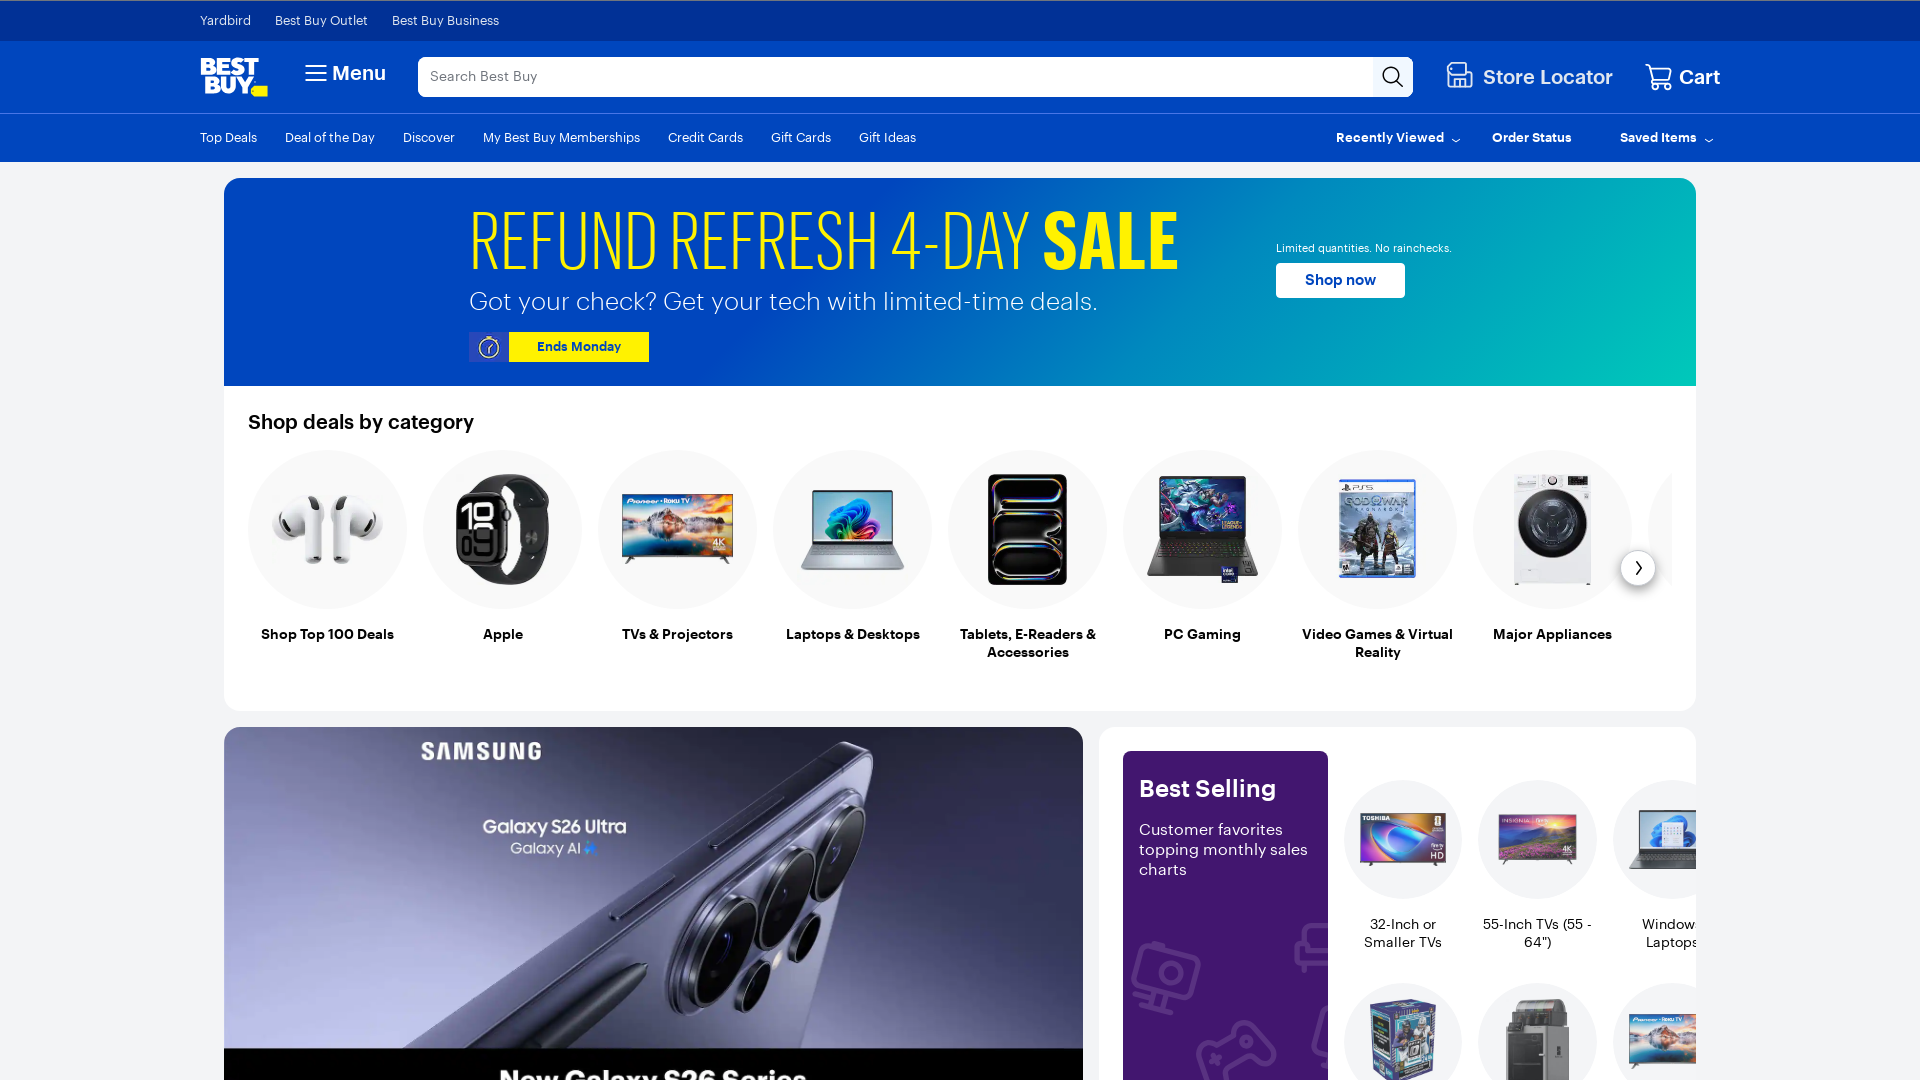

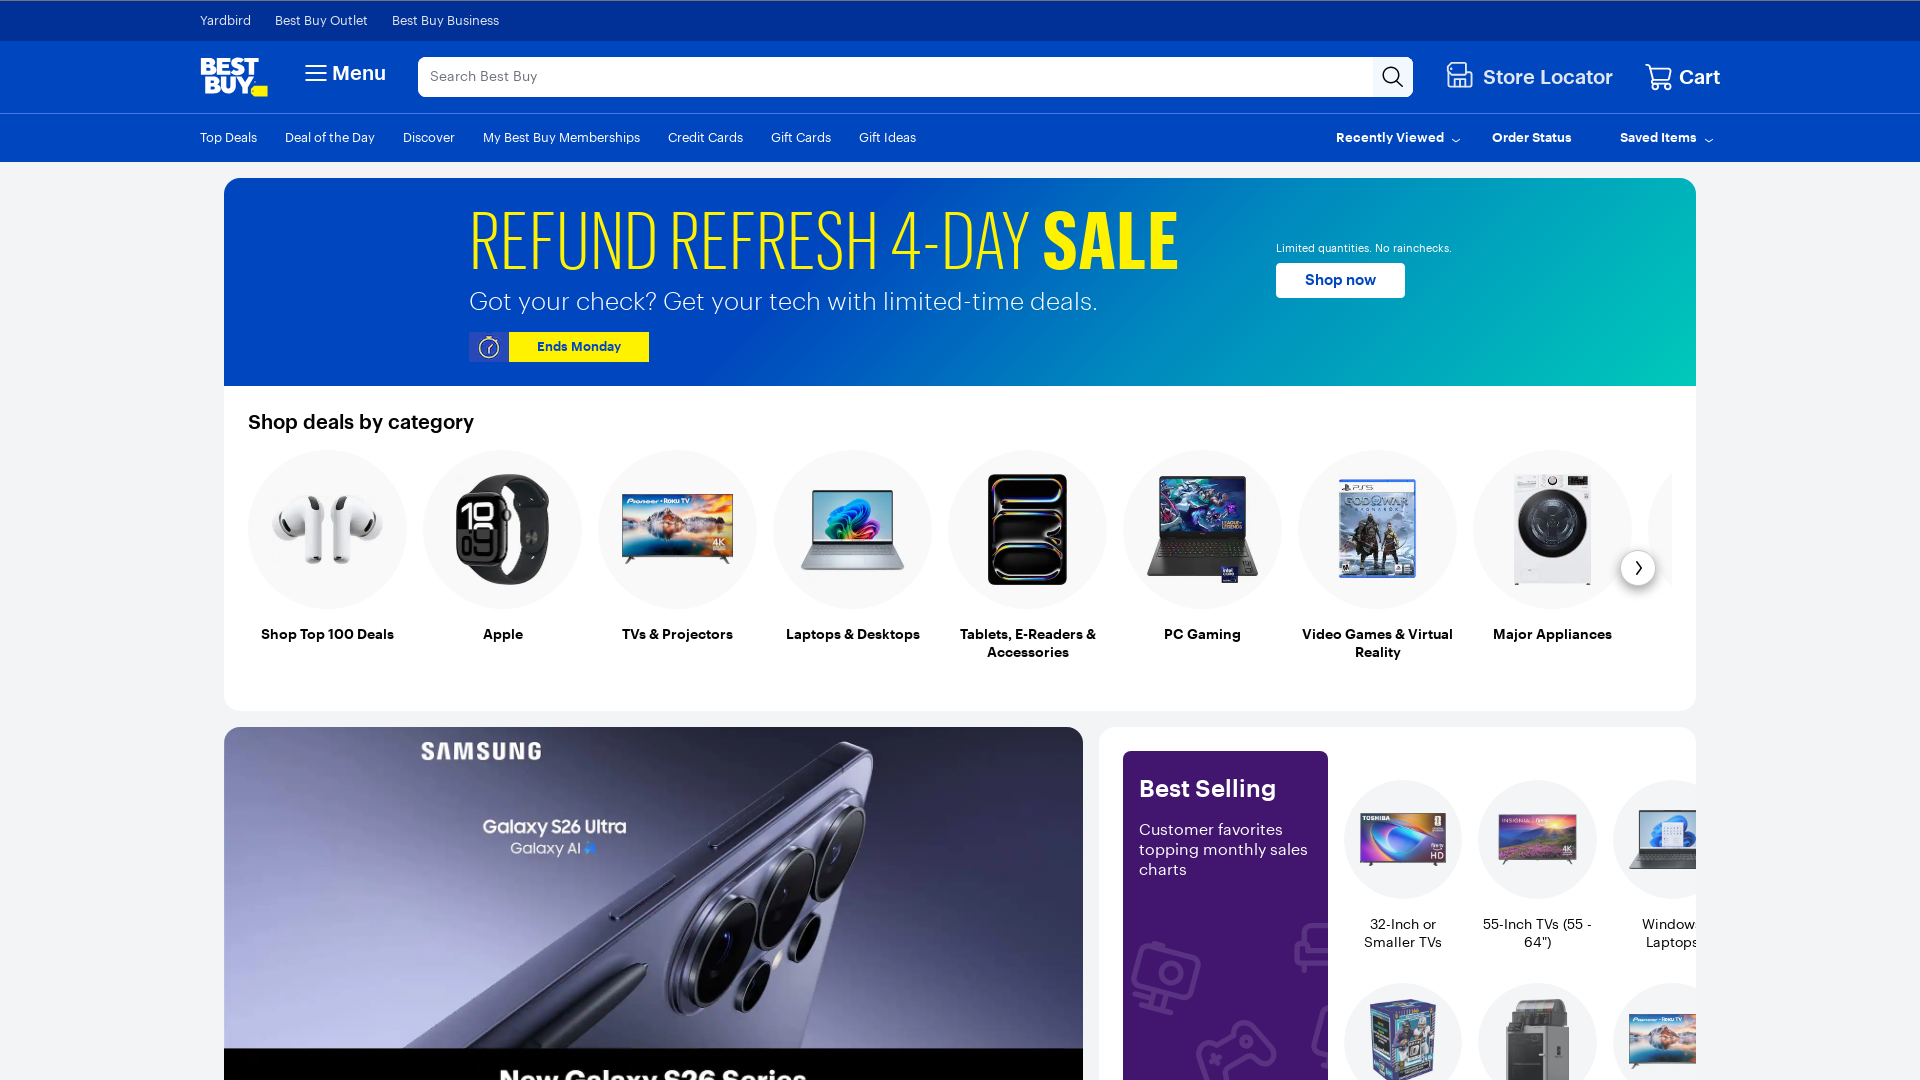